Tests the scientific calculator by clicking calculator buttons to perform a calculation (5 + 5 = 10) and verifies the result

Starting URL: https://www.calculator.net/

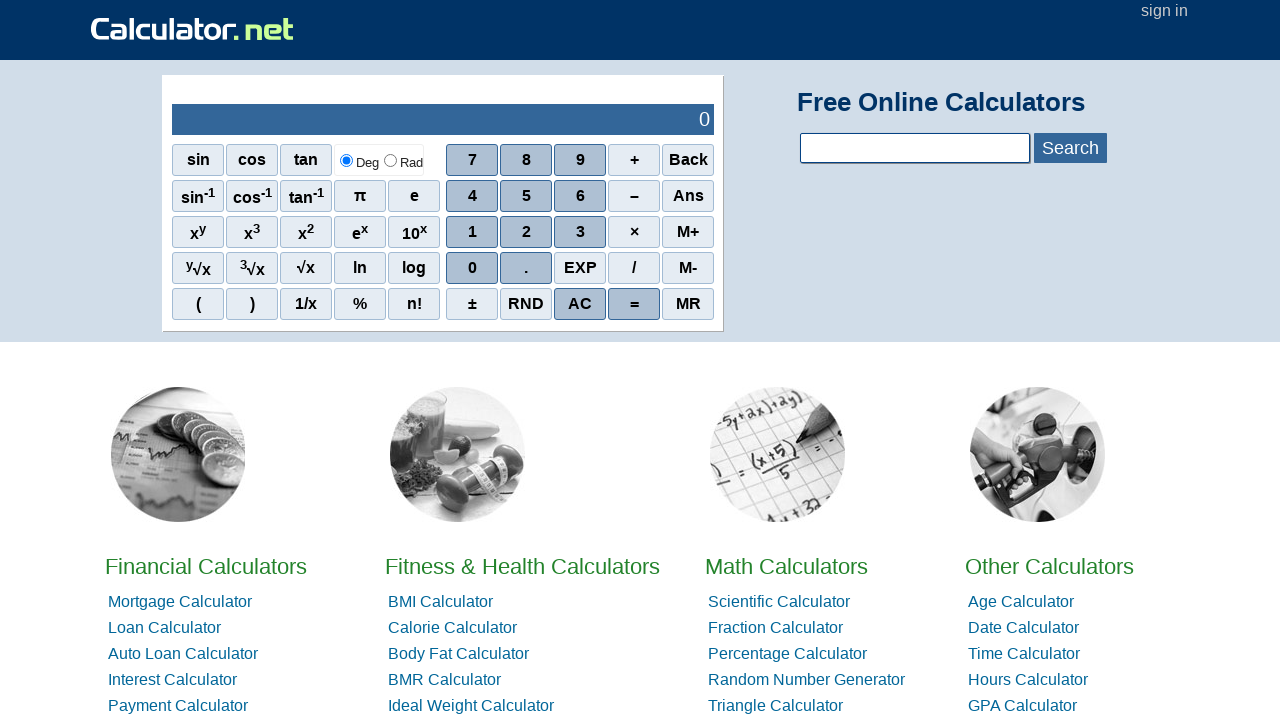

Clicked the '5' button on the calculator at (526, 196) on xpath=//*[@id='sciout']/tbody/tr[2]/td[2]/div/div[2]/span[2]
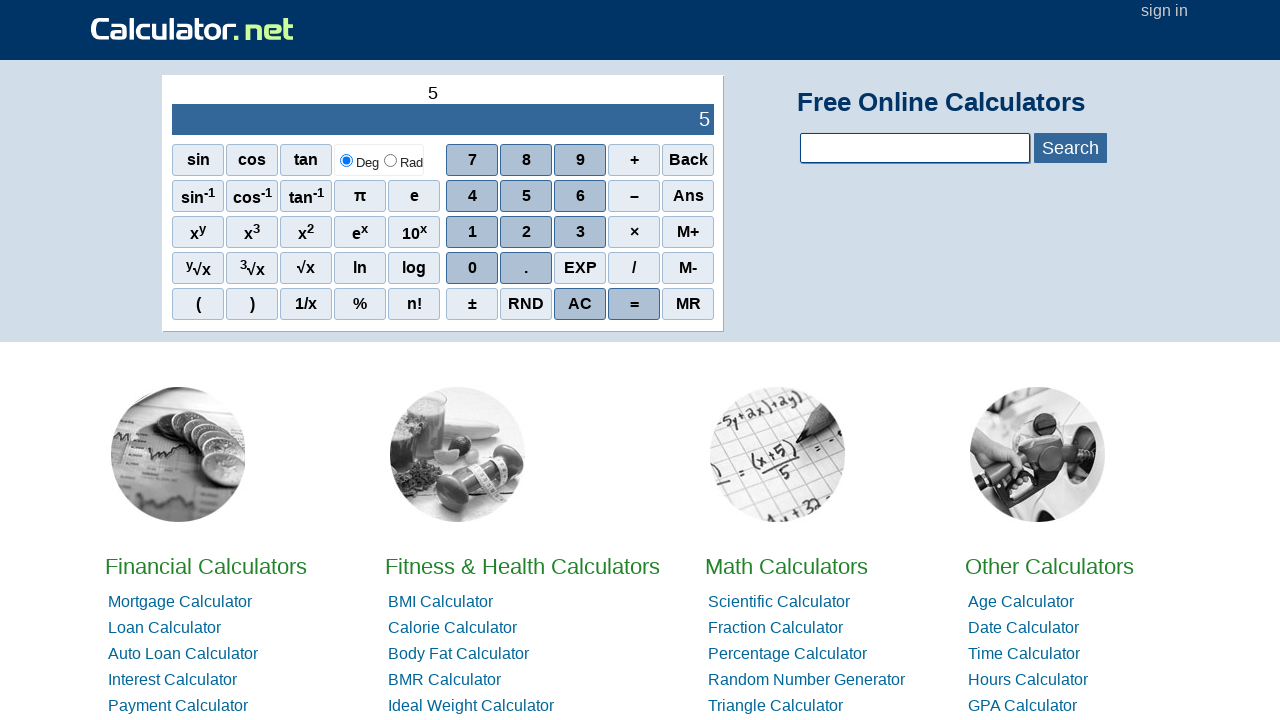

Clicked the '+' button on the calculator at (634, 160) on xpath=//*[@id='sciout']/tbody/tr[2]/td[2]/div/div[1]/span[4]
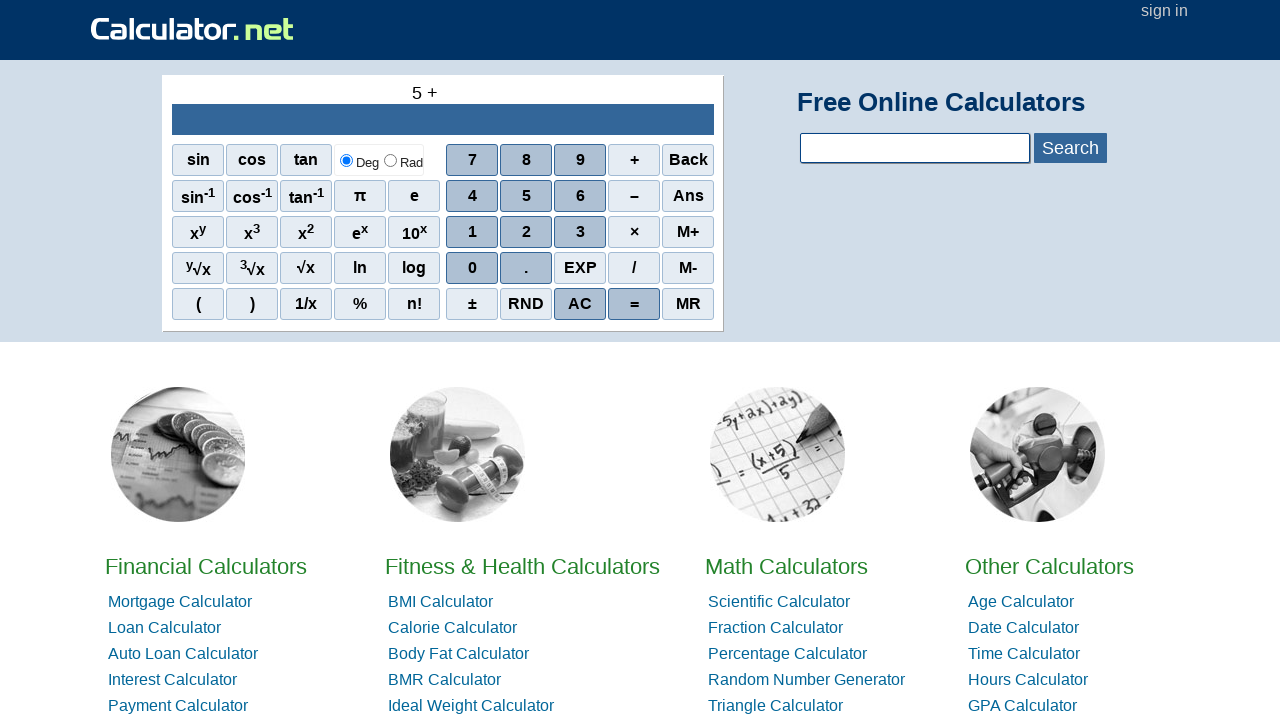

Clicked the '5' button on the calculator again at (526, 196) on xpath=//*[@id='sciout']/tbody/tr[2]/td[2]/div/div[2]/span[2]
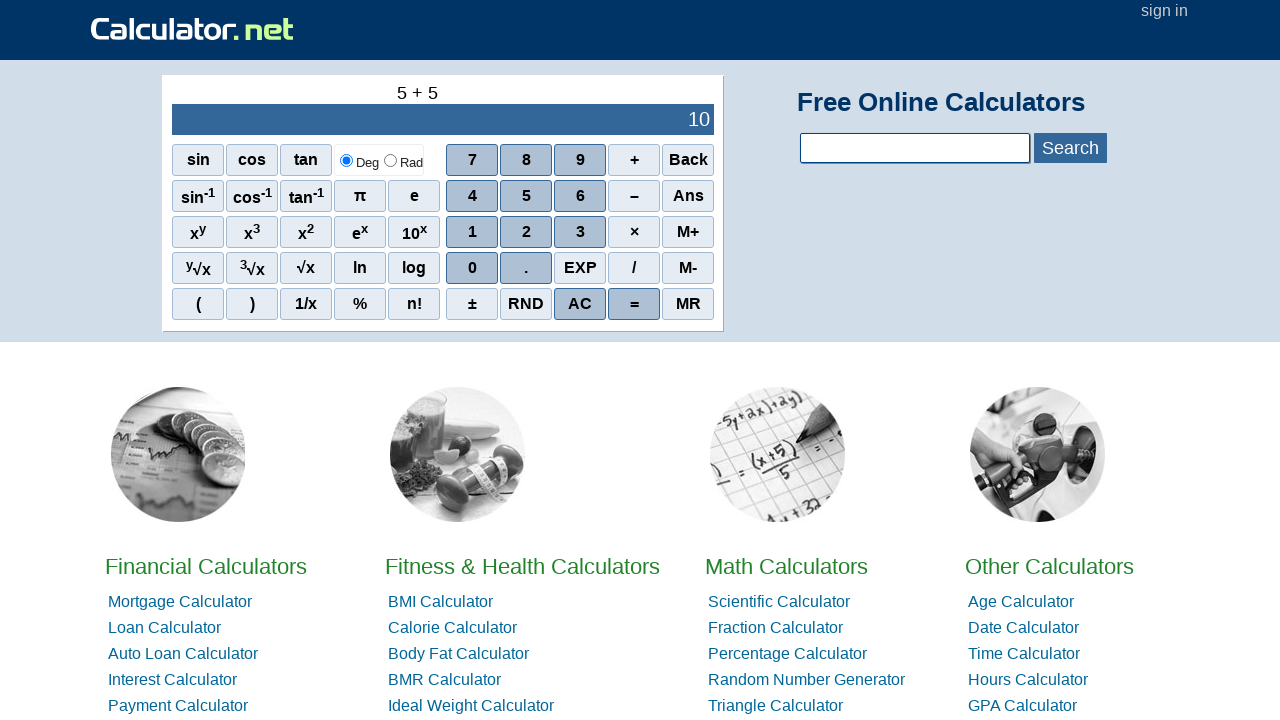

Waited for the calculator output to be displayed
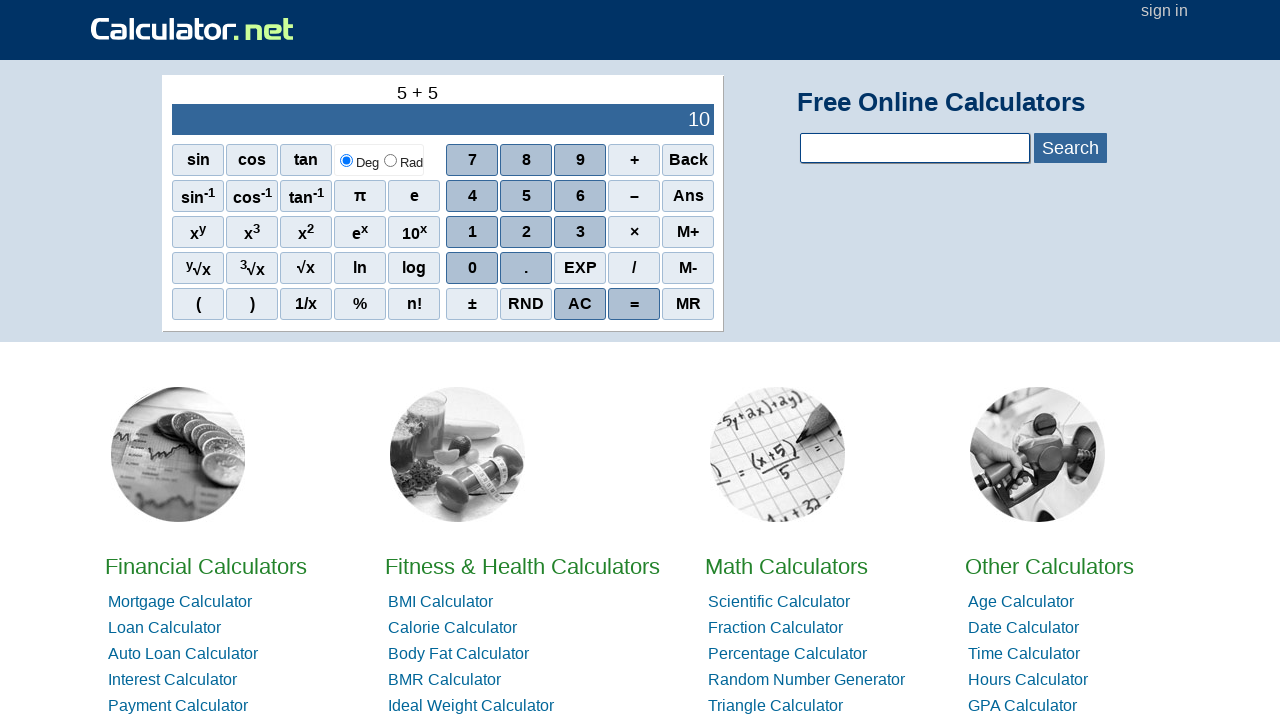

Retrieved calculator result:  10
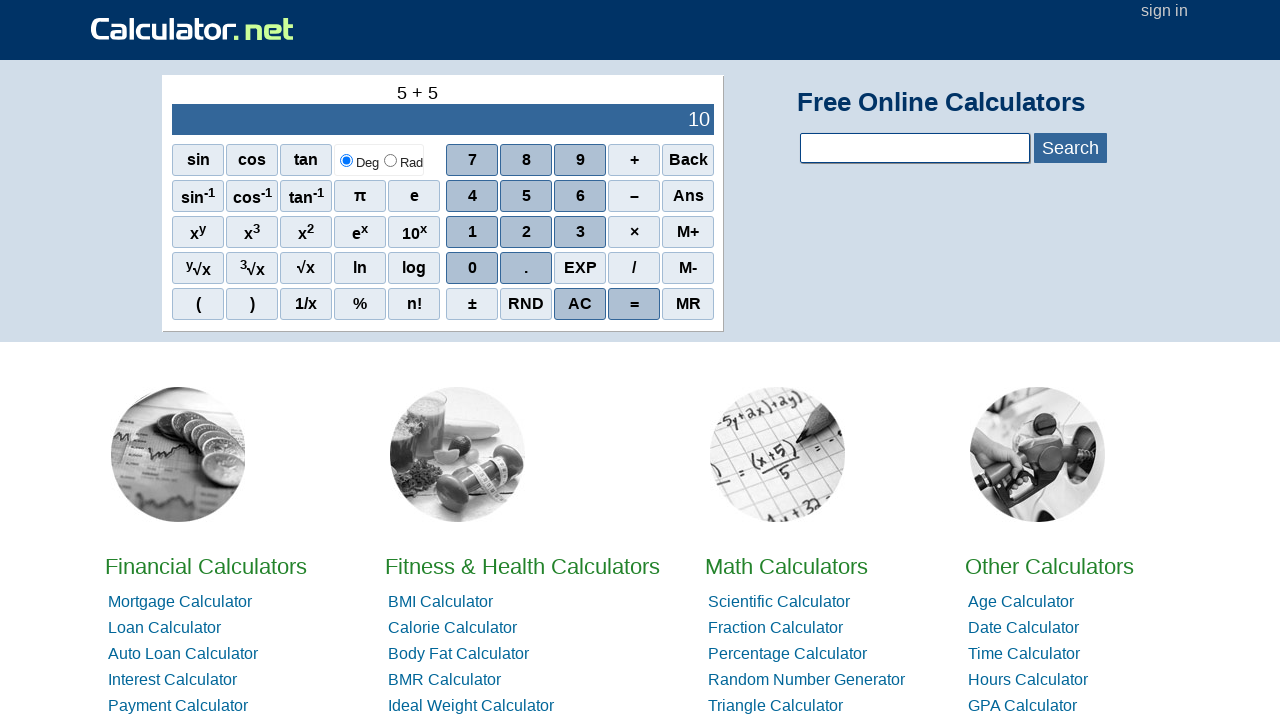

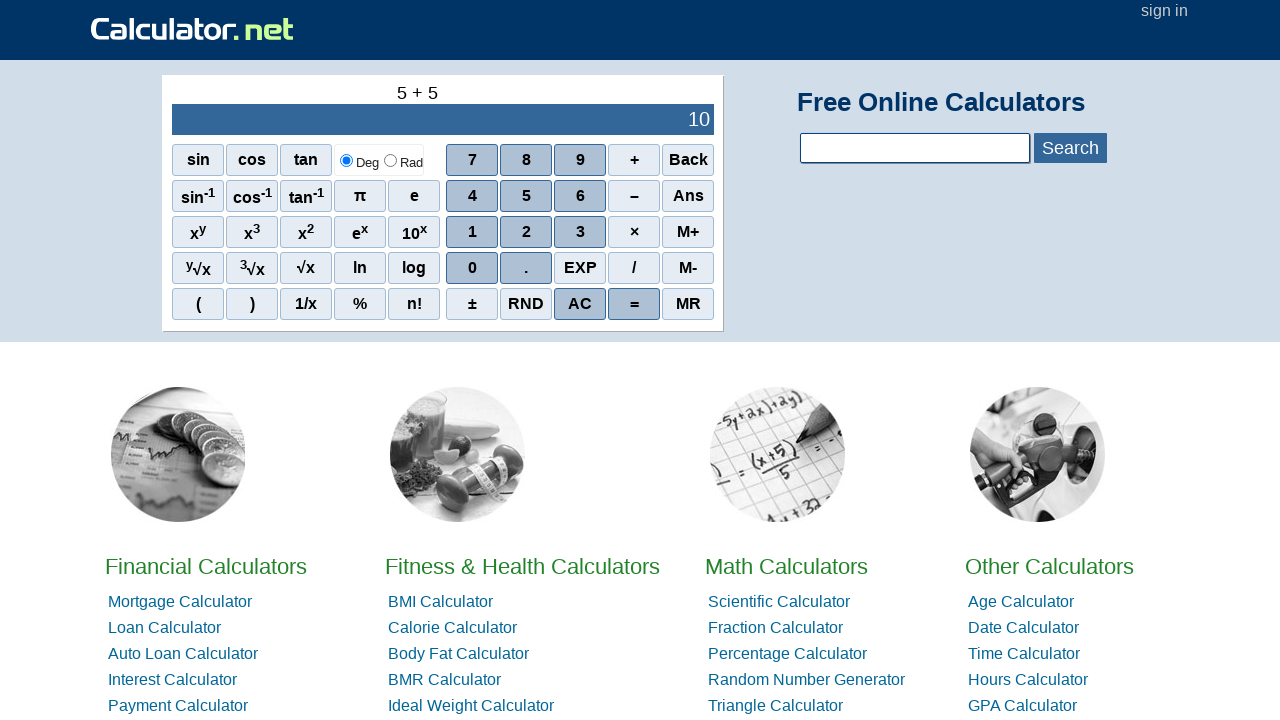